Tests that a todo item is removed when edited to an empty string

Starting URL: https://demo.playwright.dev/todomvc

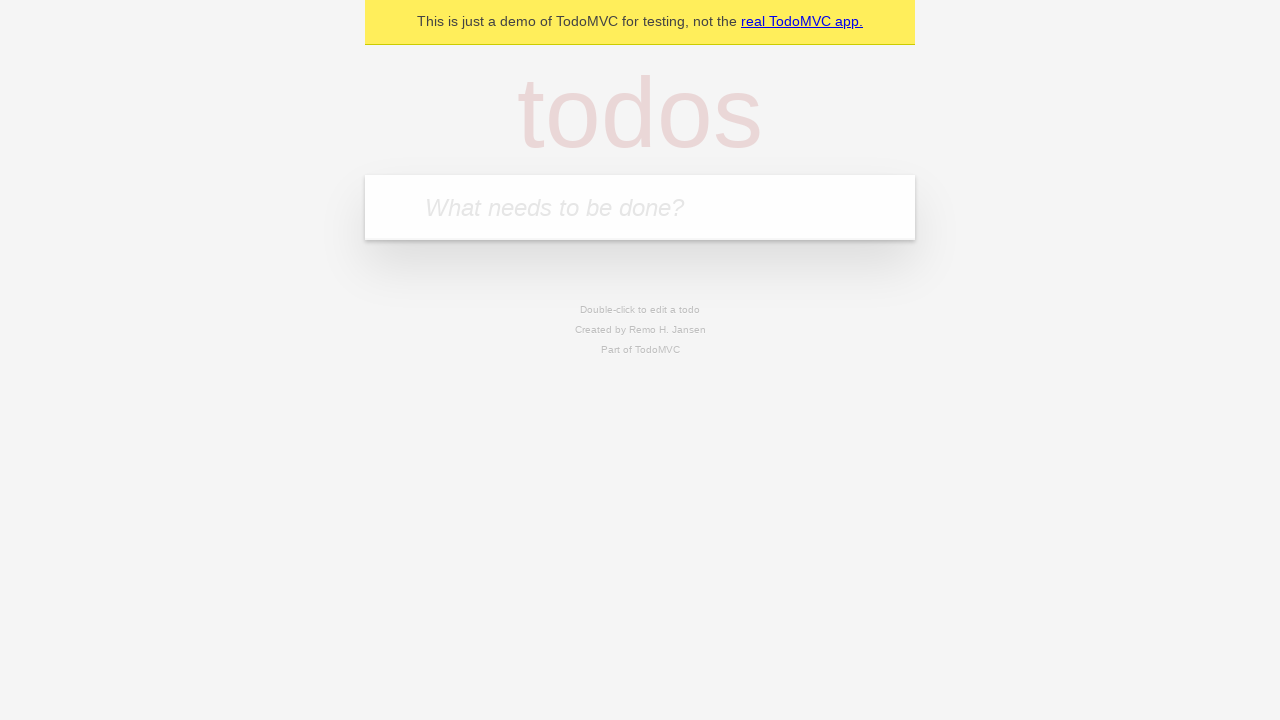

Filled new todo input with 'buy some cheese' on internal:attr=[placeholder="What needs to be done?"i]
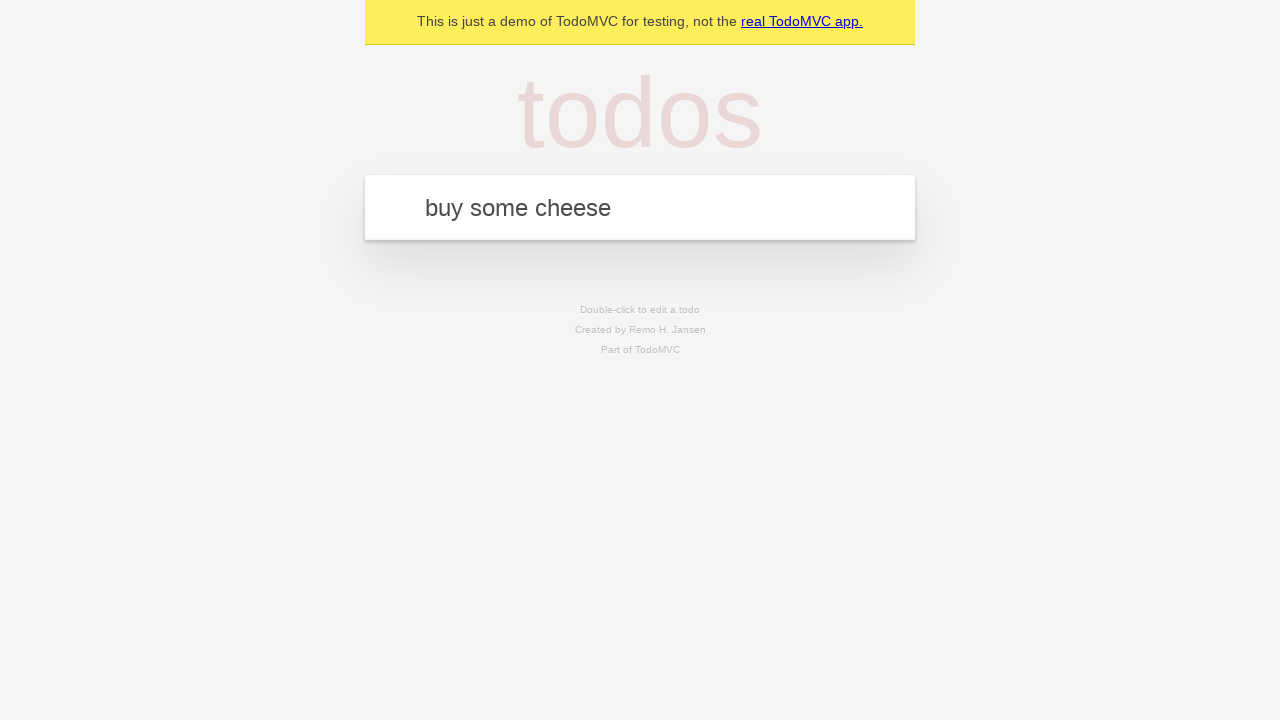

Pressed Enter to create todo 'buy some cheese' on internal:attr=[placeholder="What needs to be done?"i]
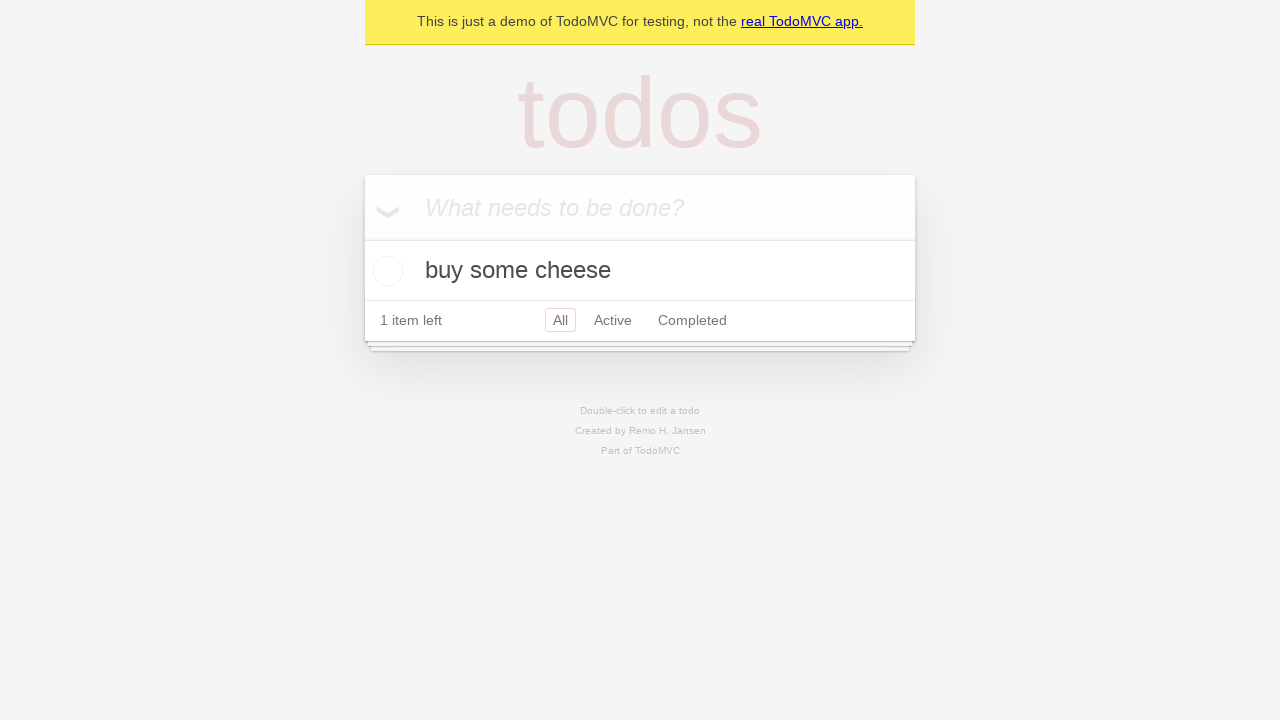

Filled new todo input with 'feed the cat' on internal:attr=[placeholder="What needs to be done?"i]
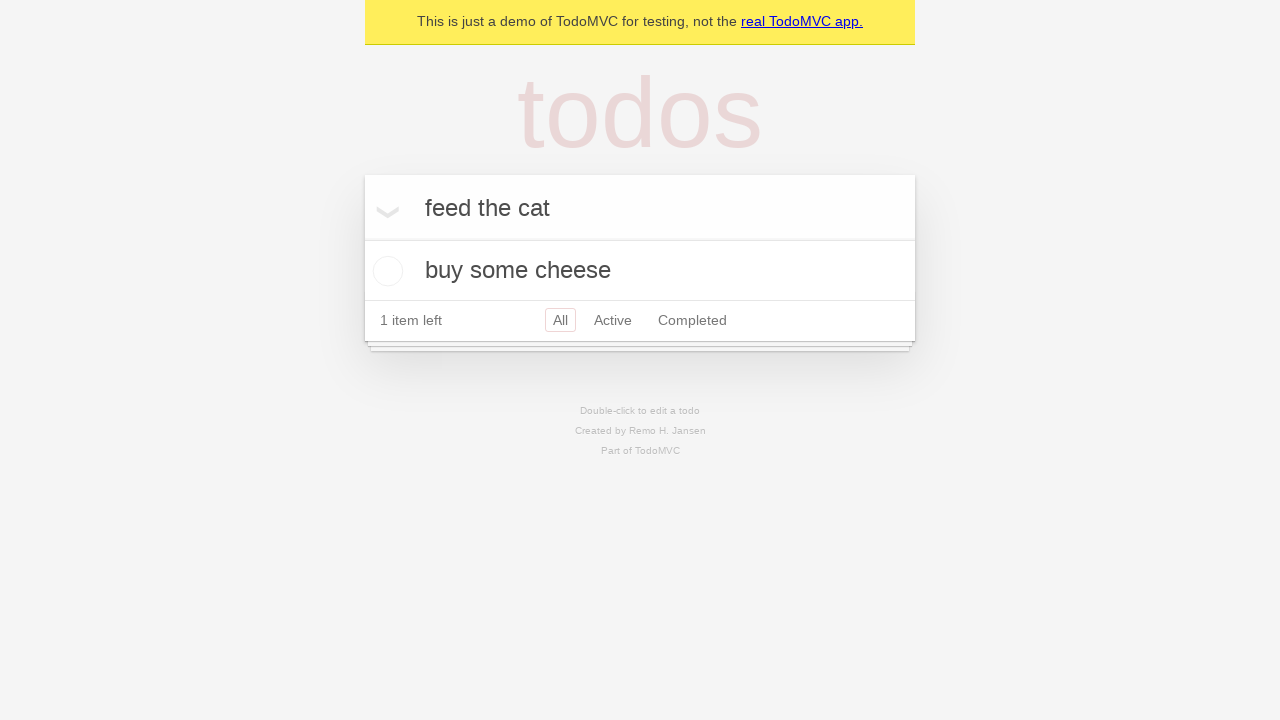

Pressed Enter to create todo 'feed the cat' on internal:attr=[placeholder="What needs to be done?"i]
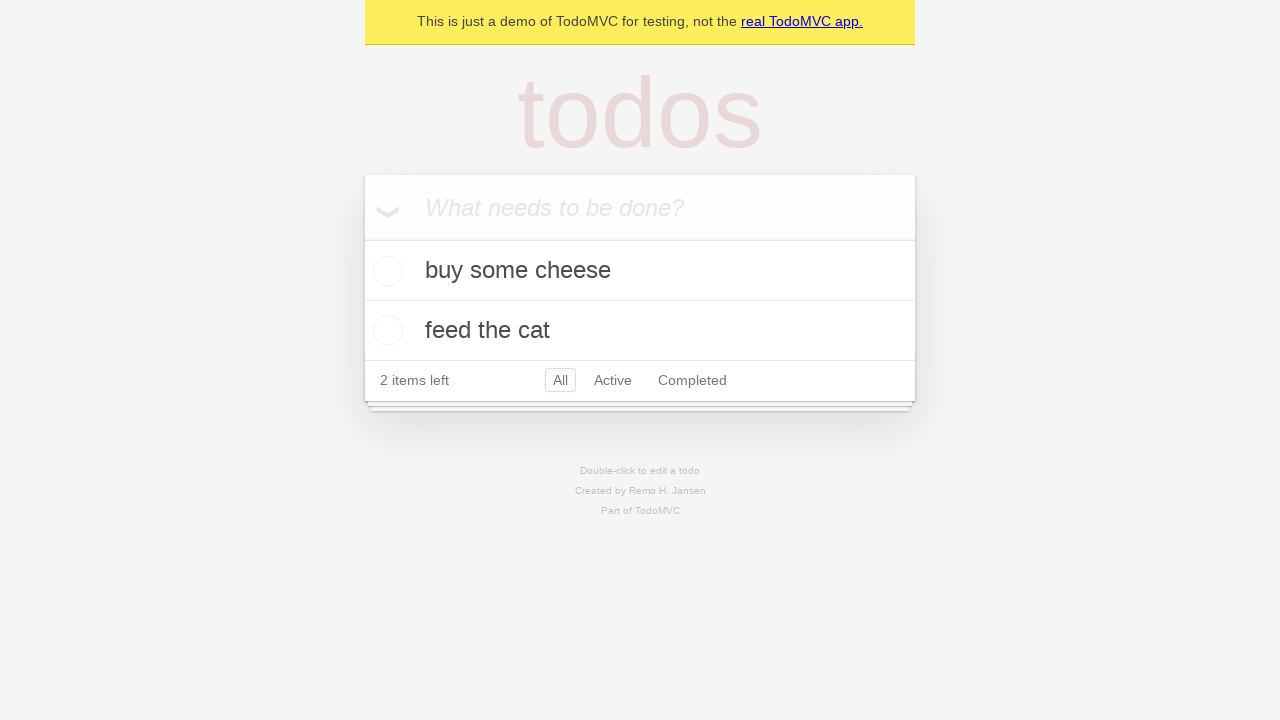

Filled new todo input with 'book a doctors appointment' on internal:attr=[placeholder="What needs to be done?"i]
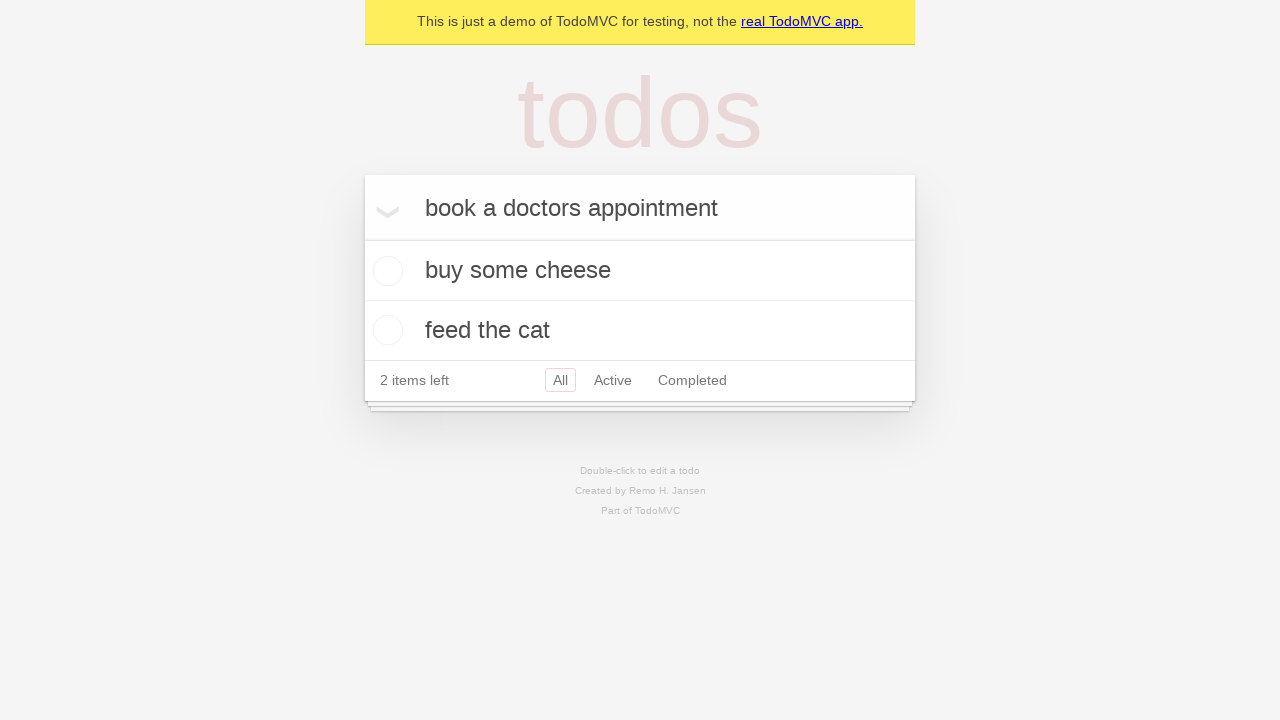

Pressed Enter to create todo 'book a doctors appointment' on internal:attr=[placeholder="What needs to be done?"i]
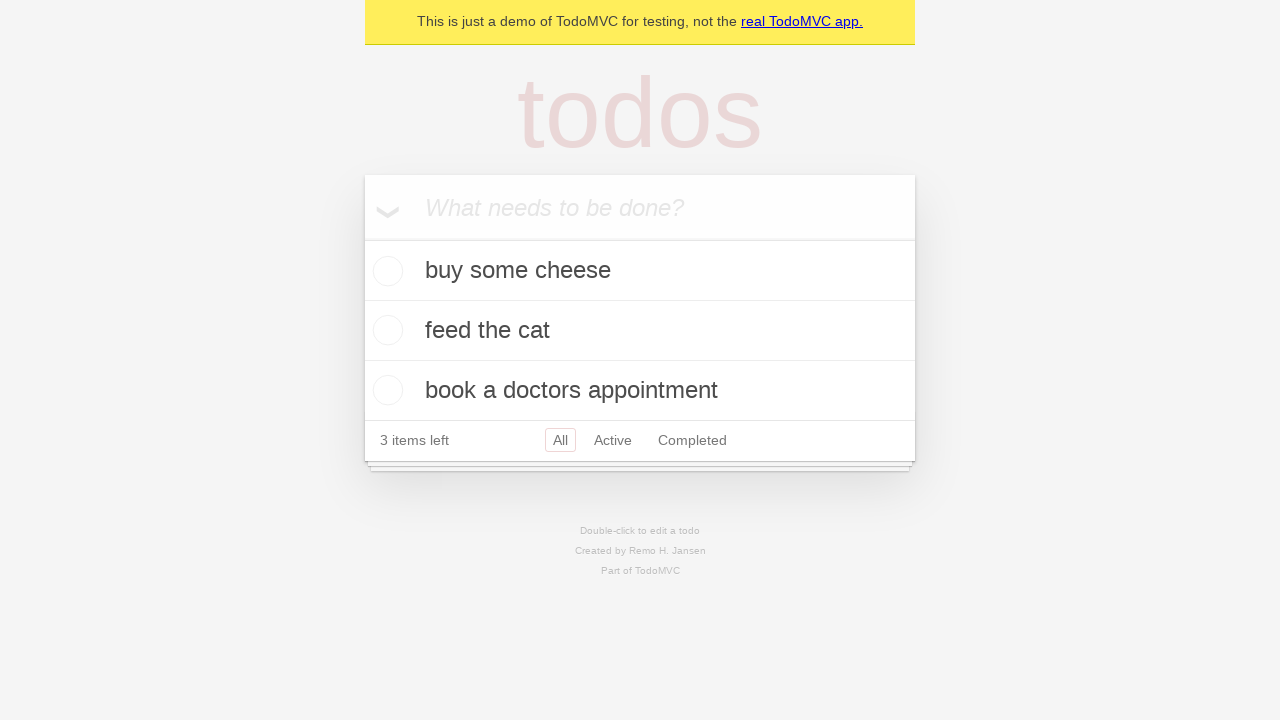

Double-clicked second todo item to enter edit mode at (640, 331) on internal:testid=[data-testid="todo-item"s] >> nth=1
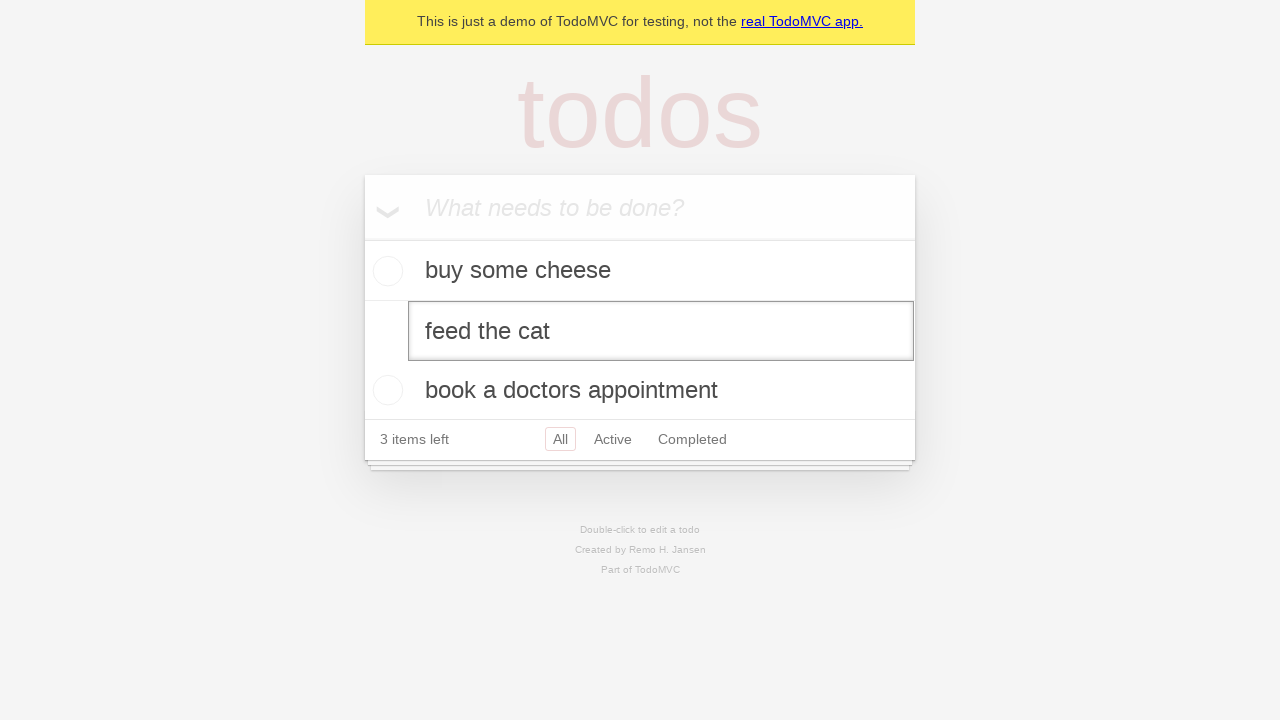

Cleared text from edit input field on internal:testid=[data-testid="todo-item"s] >> nth=1 >> internal:role=textbox[nam
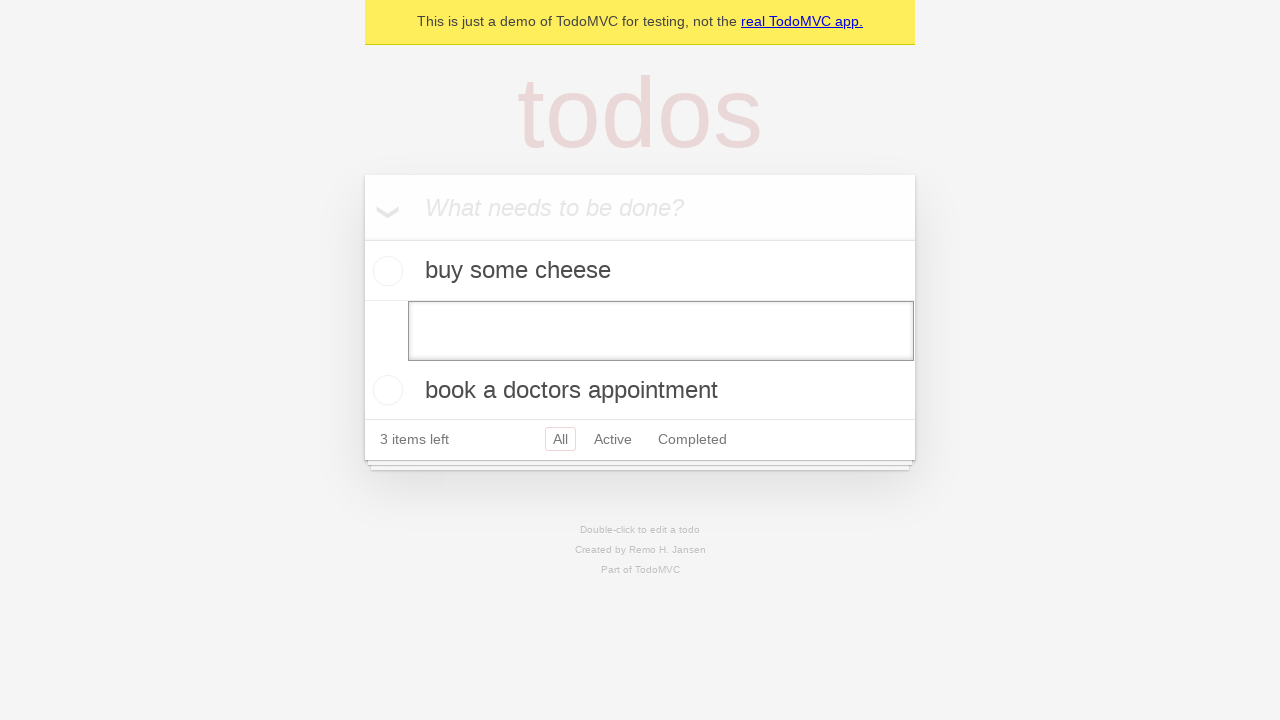

Pressed Enter to submit empty edit, removing the todo item on internal:testid=[data-testid="todo-item"s] >> nth=1 >> internal:role=textbox[nam
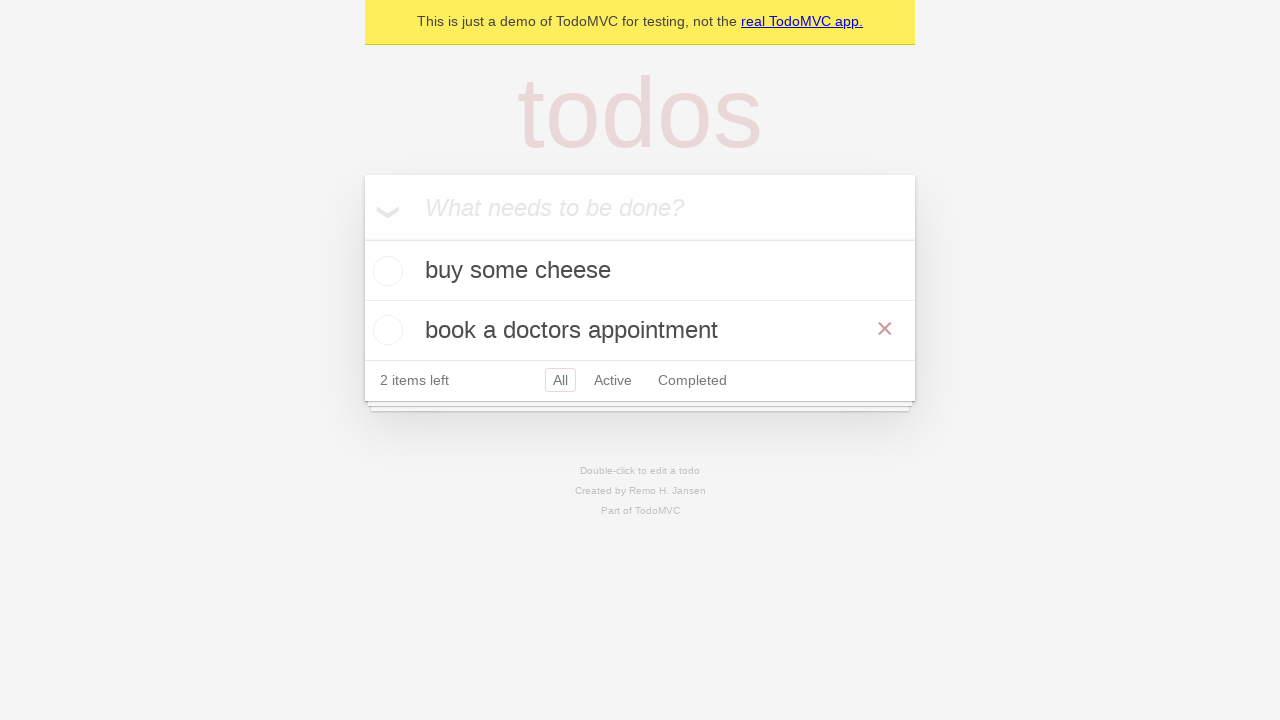

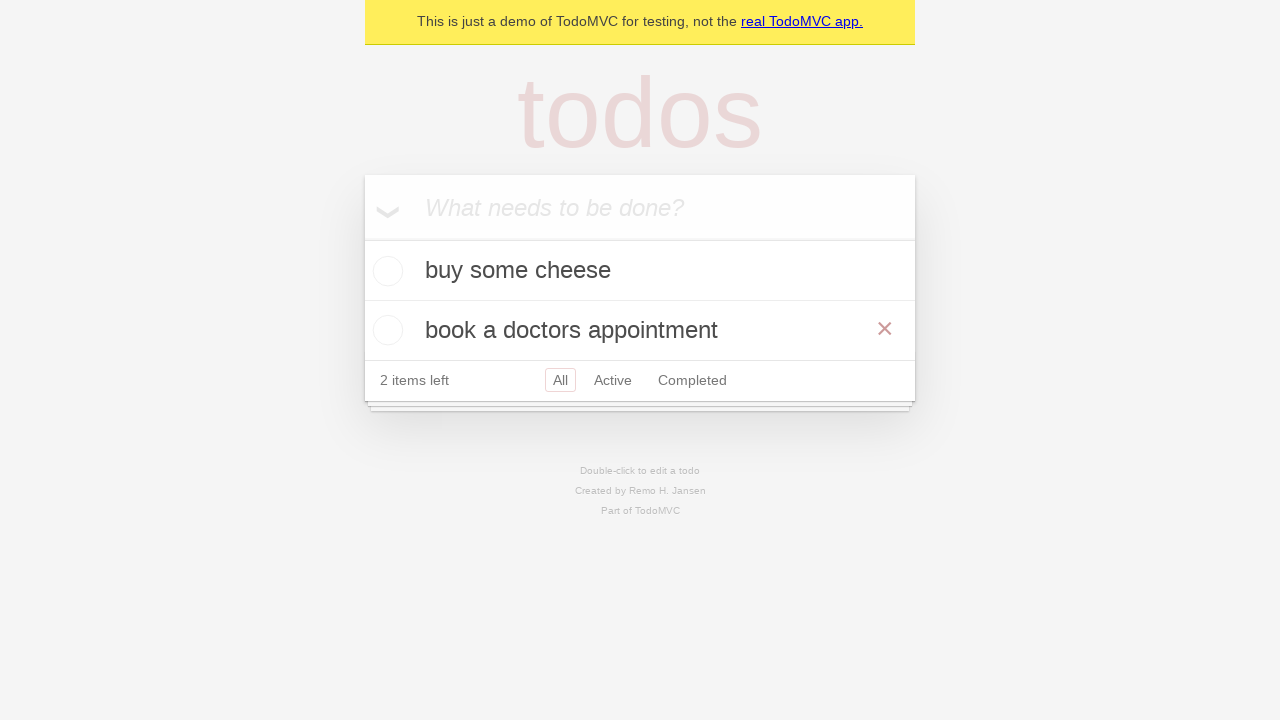